Navigates to a Stepik lesson page, enters an answer in the textarea field, and clicks the submit button to submit the solution.

Starting URL: https://stepik.org/lesson/25969/step/12

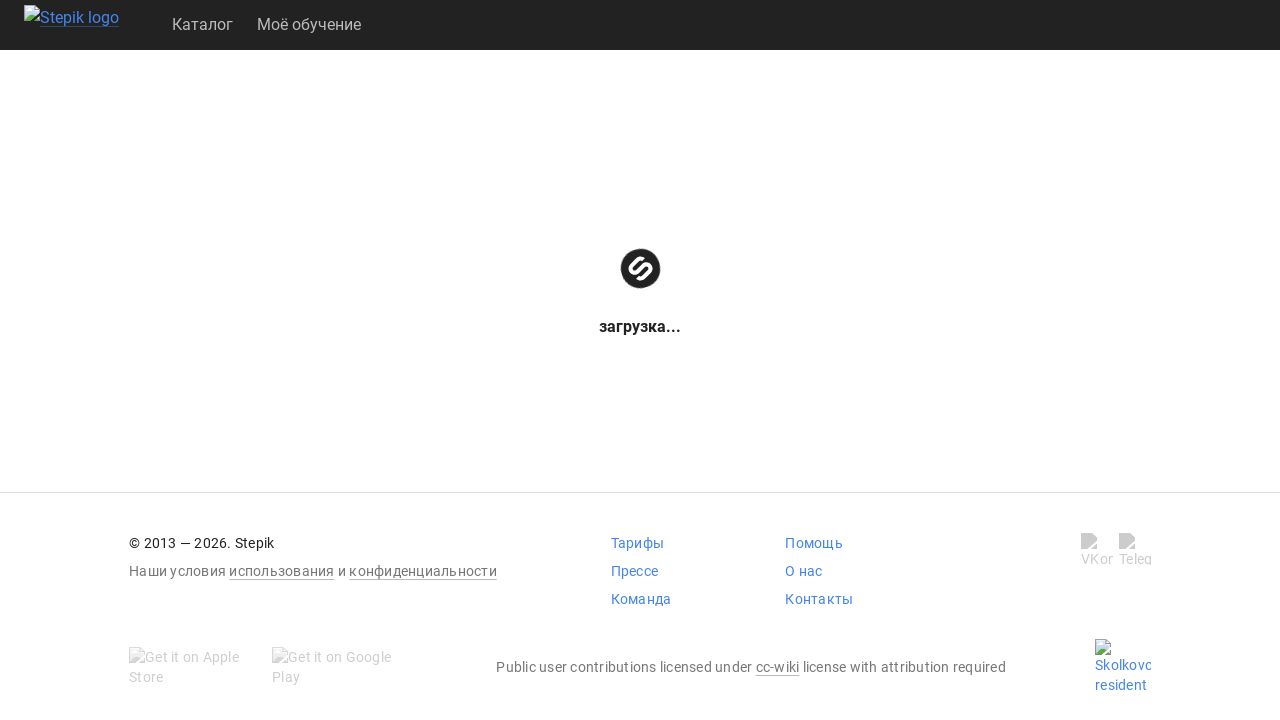

Waited for textarea field to be visible
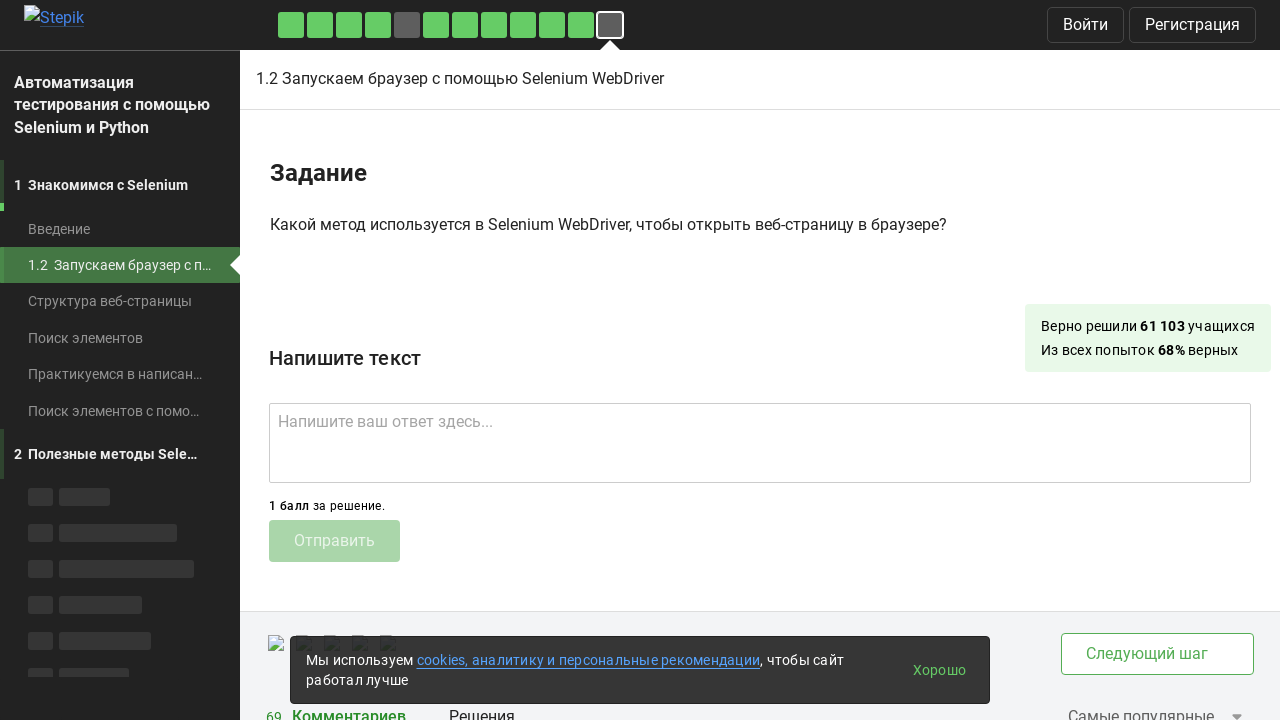

Entered answer 'get()' in textarea field on .textarea
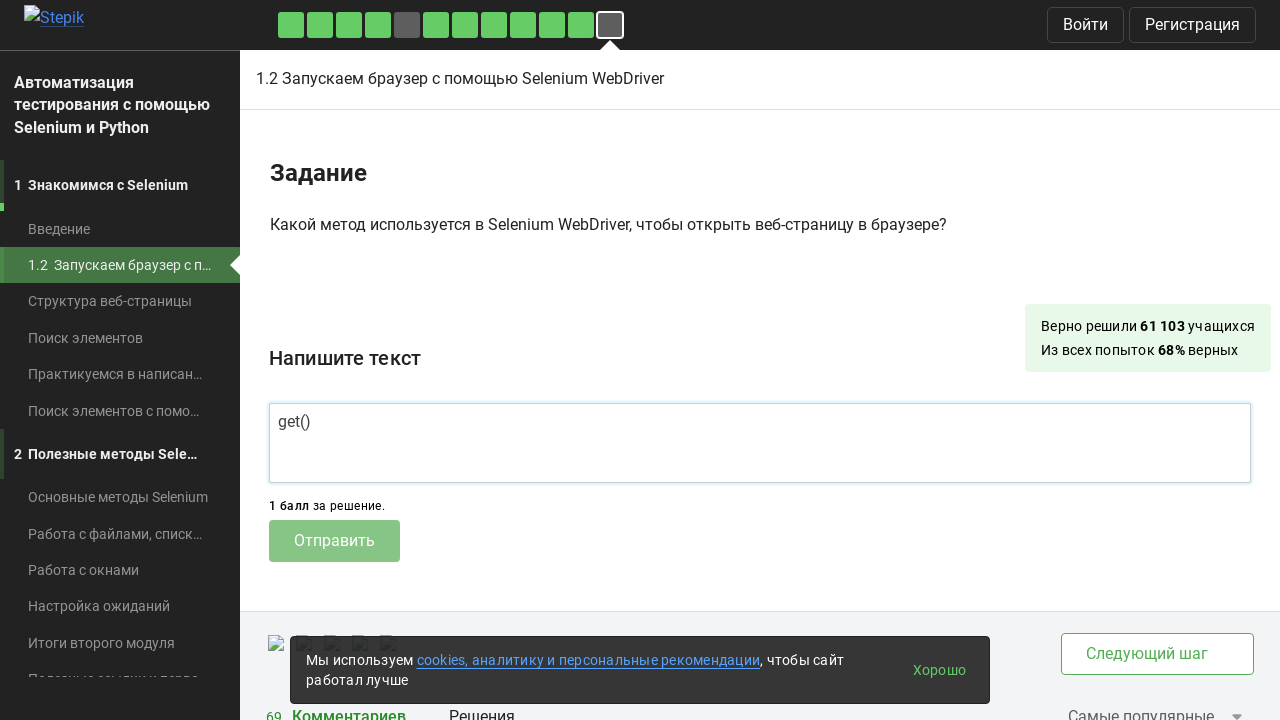

Clicked submit button to submit the solution at (334, 541) on .submit-submission
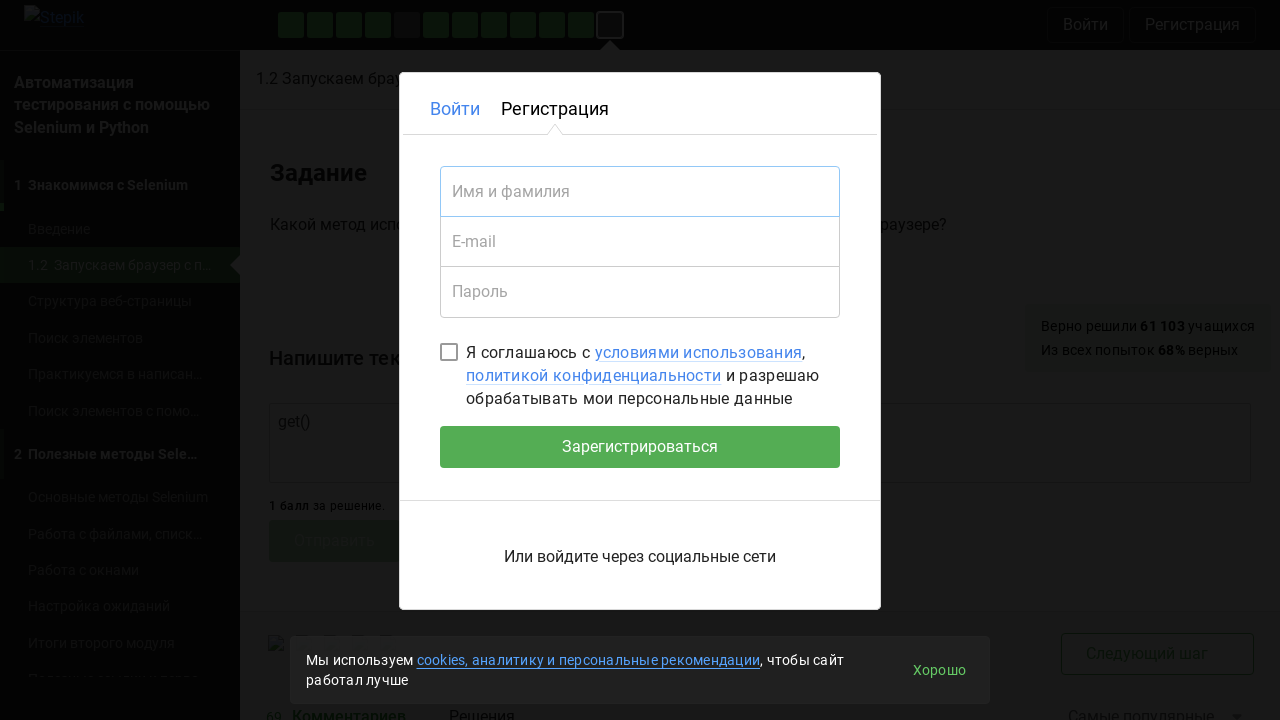

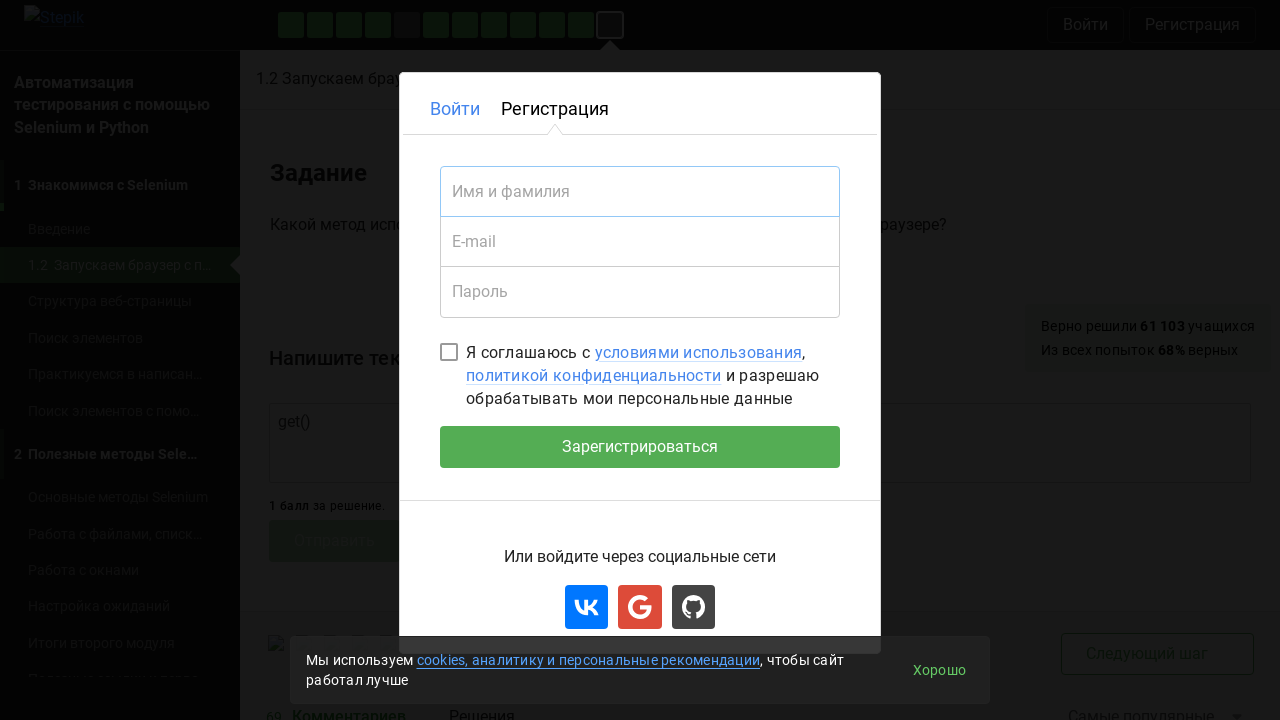